Tests wait functionality by clicking a timer button and verifying that text appears after the wait period

Starting URL: http://seleniumpractise.blogspot.in/2016/08/how-to-use-explicit-wait-in-selenium.html

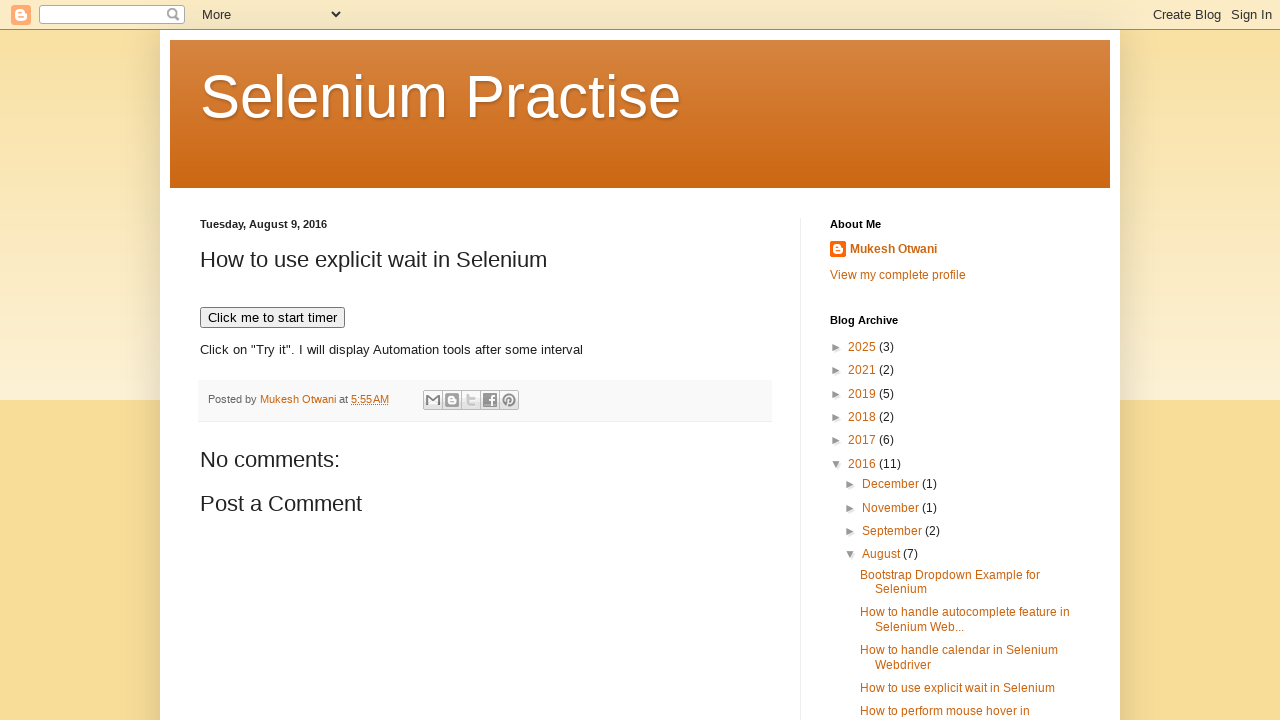

Clicked timer button to start the wait test at (272, 318) on xpath=//button[text()='Click me to start timer']
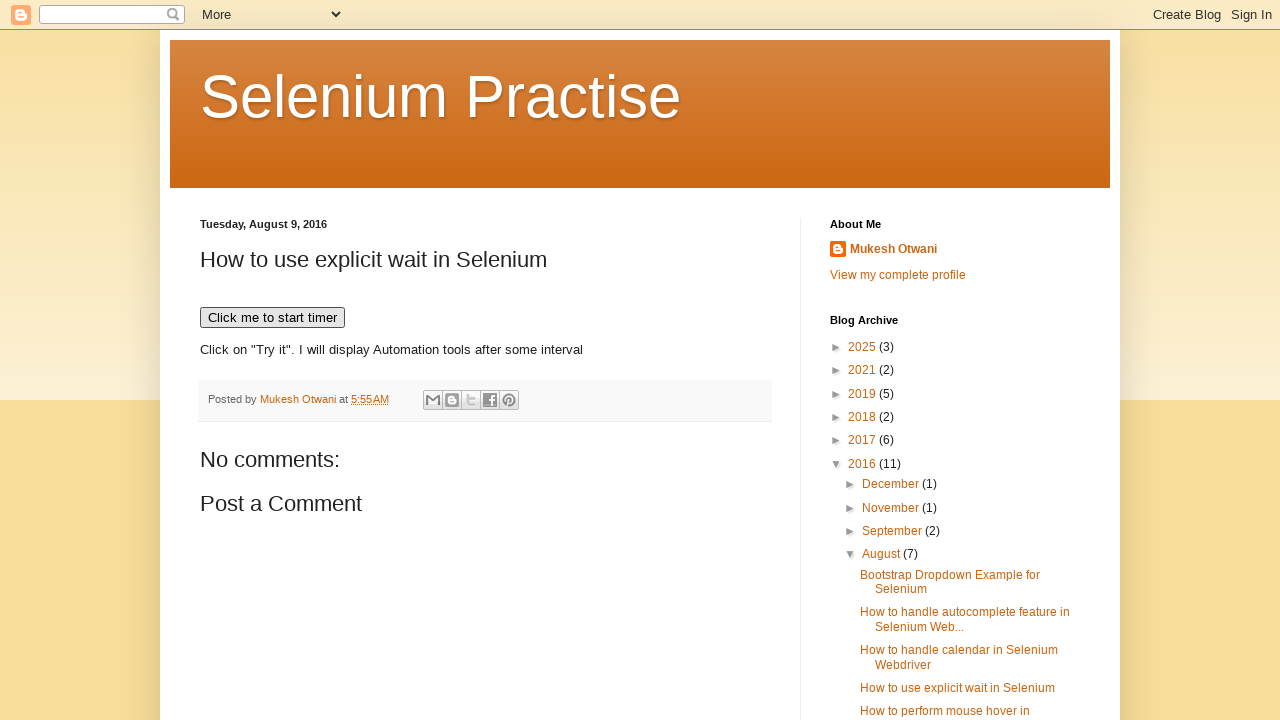

WebDriver text element appeared after wait period
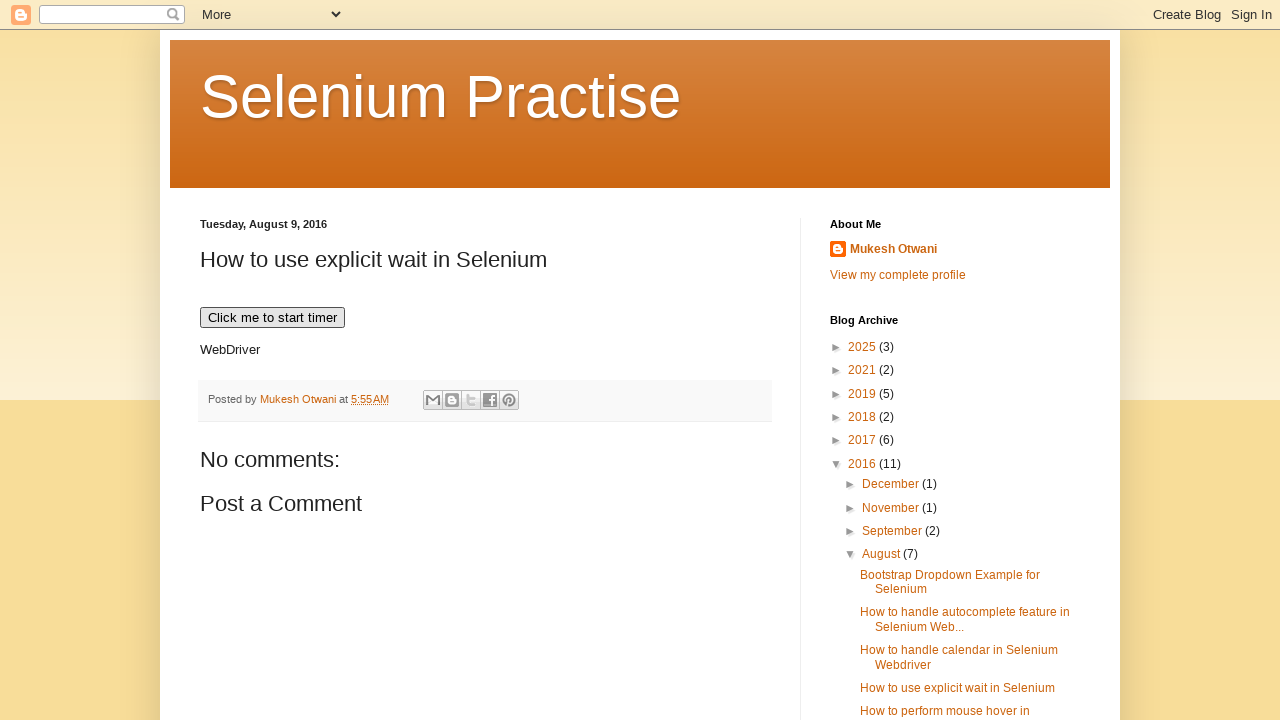

Located WebDriver text element
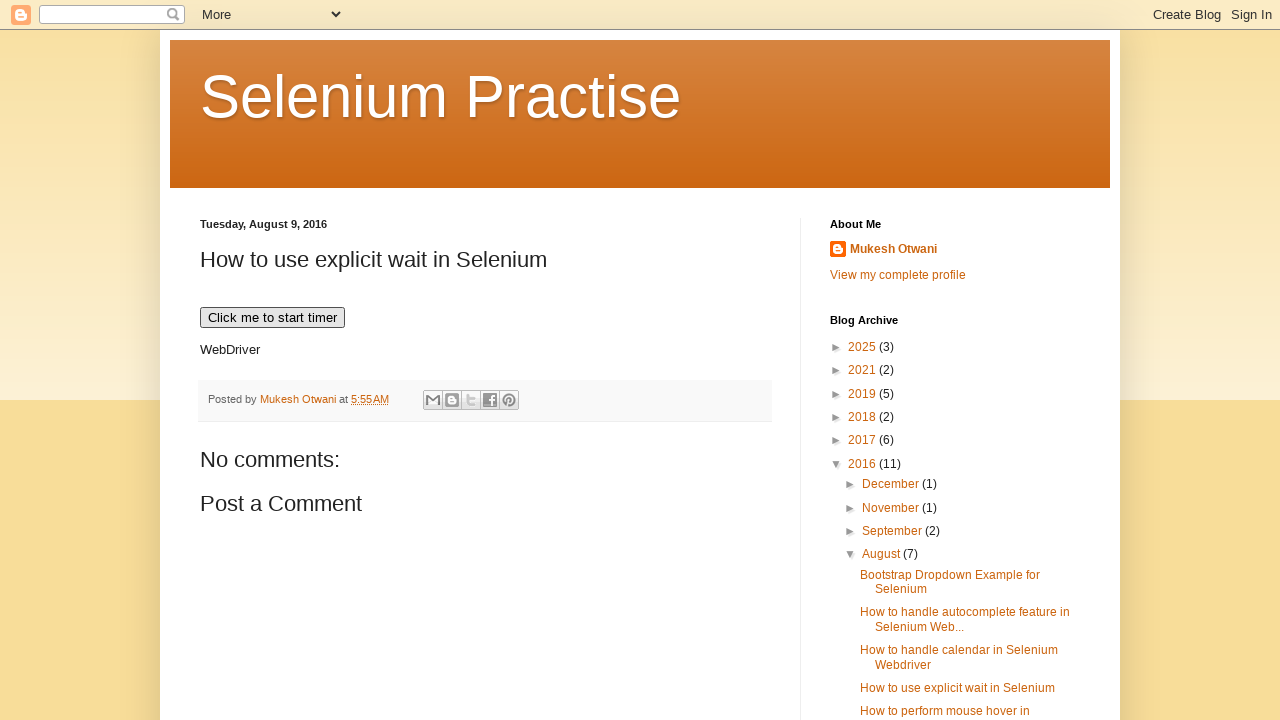

Verified that WebDriver text is visible
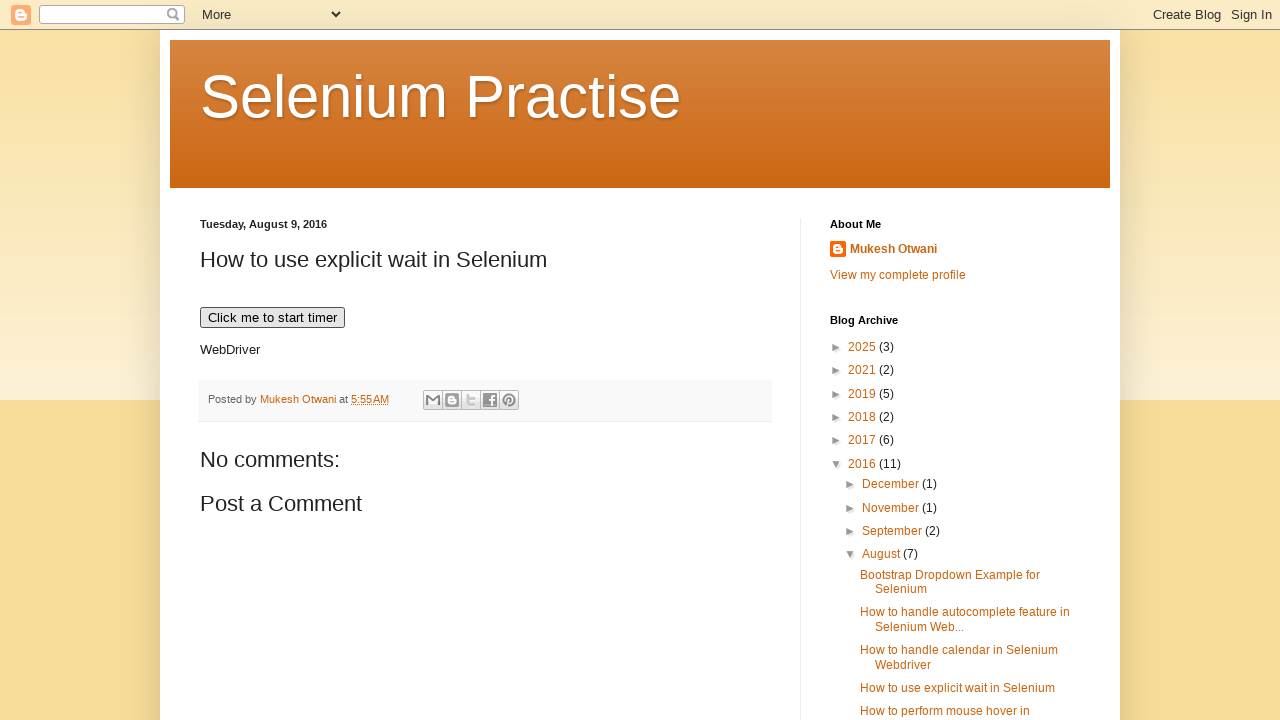

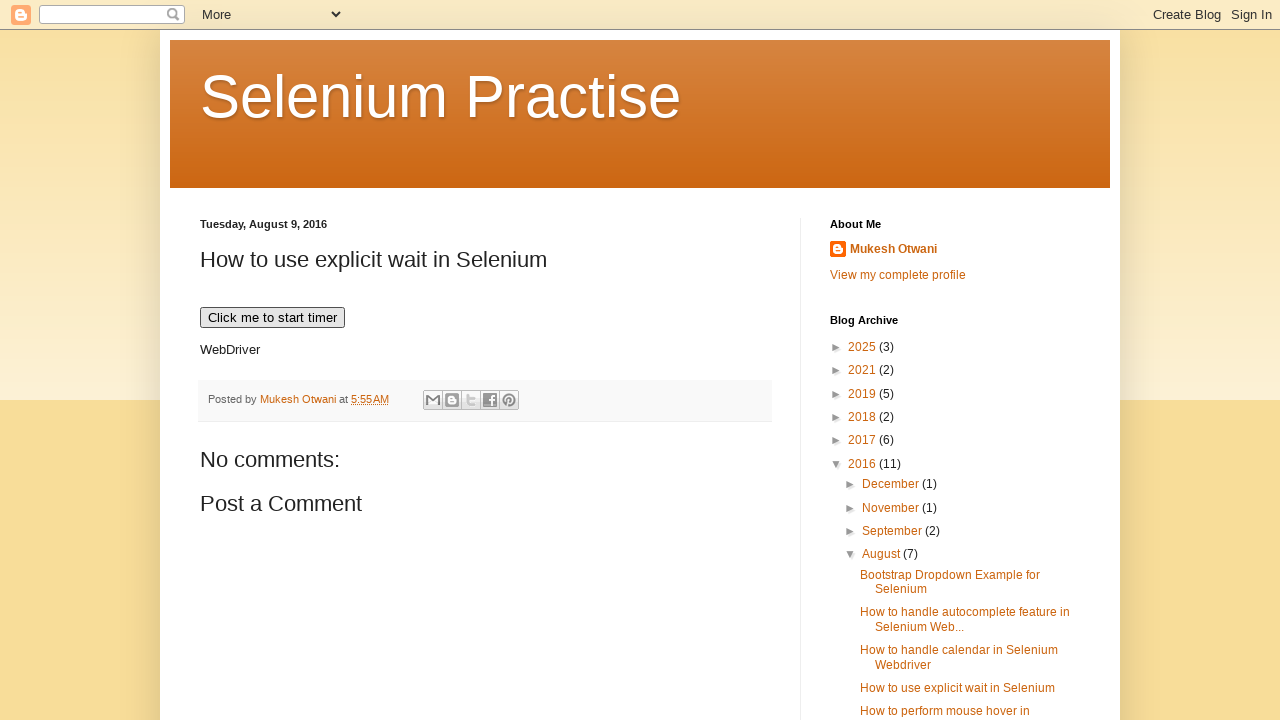